Tests clicking on a link that opens a popup window on the omayo test website, demonstrating browser popup behavior.

Starting URL: http://omayo.blogspot.com/

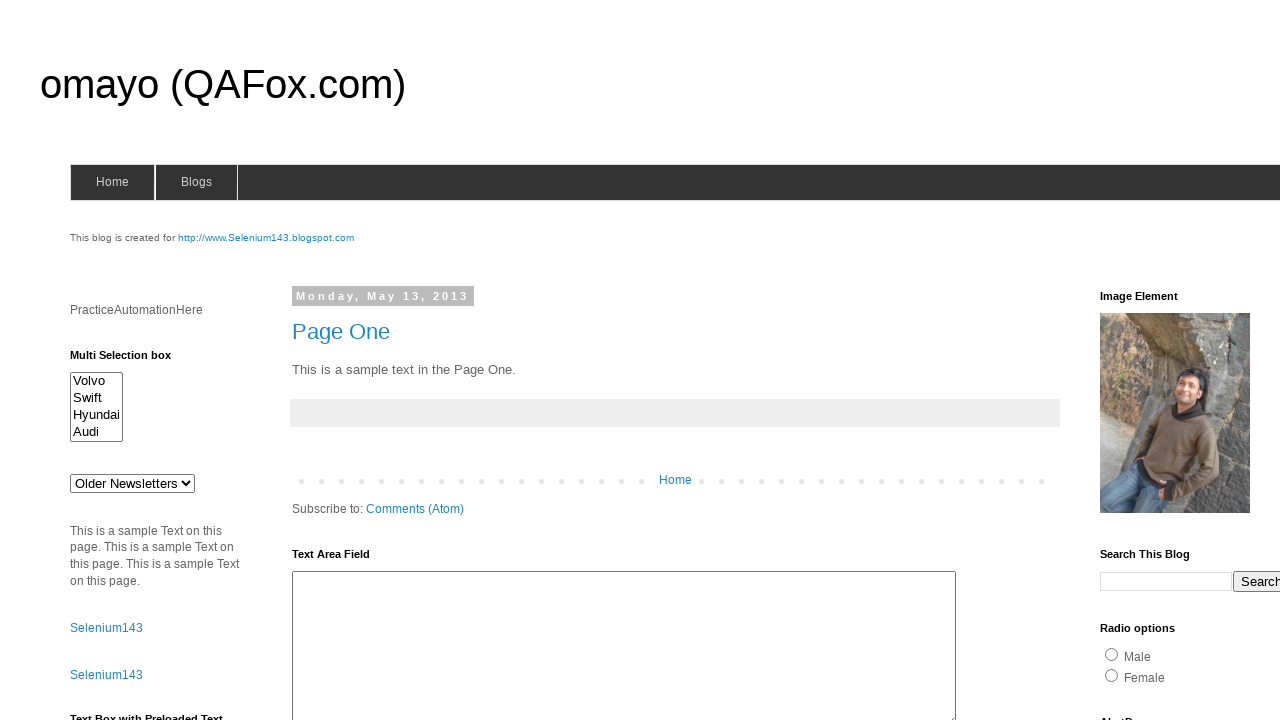

Clicked on 'Open a popup window' link at (132, 360) on xpath=//a[.='Open a popup window']
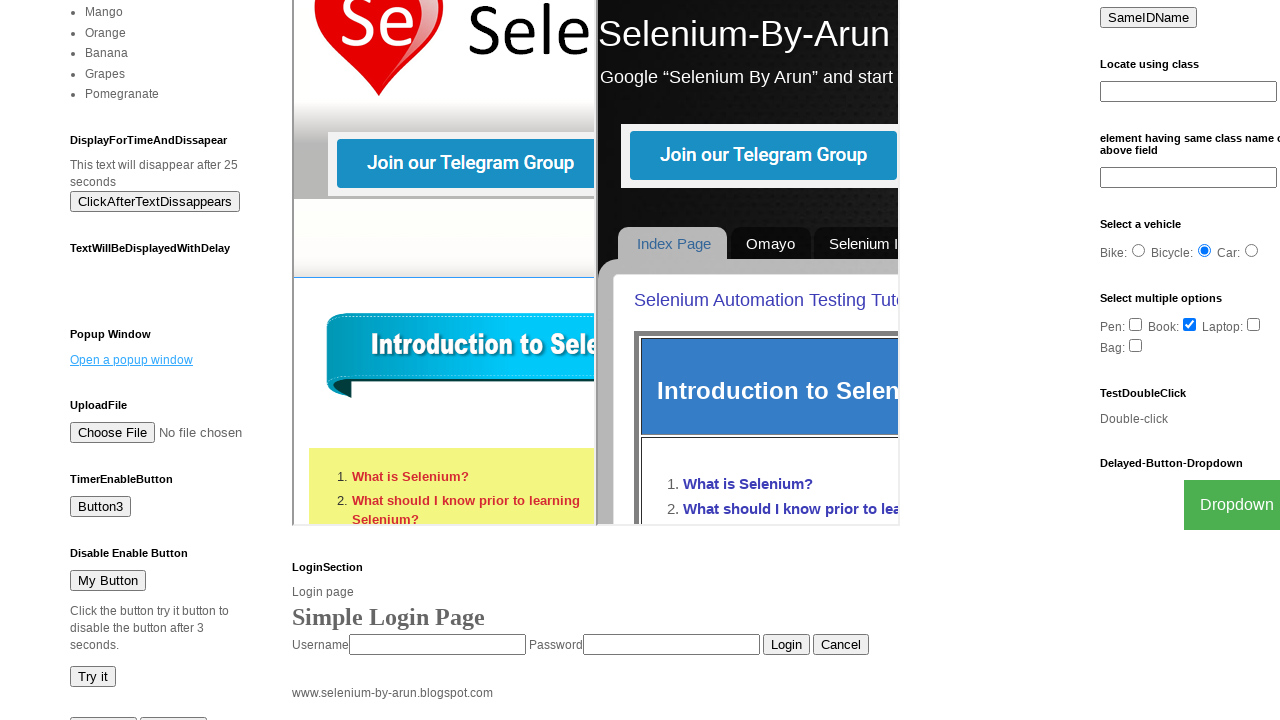

Waited 2000ms for popup window to open
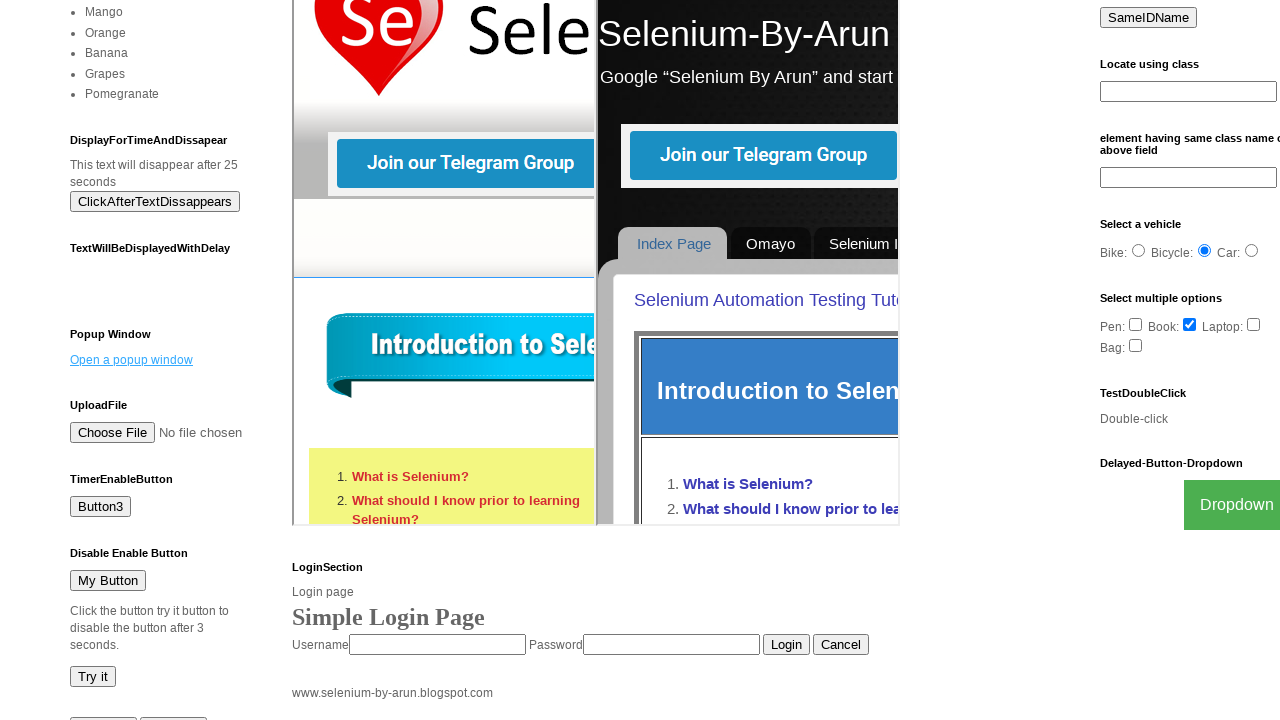

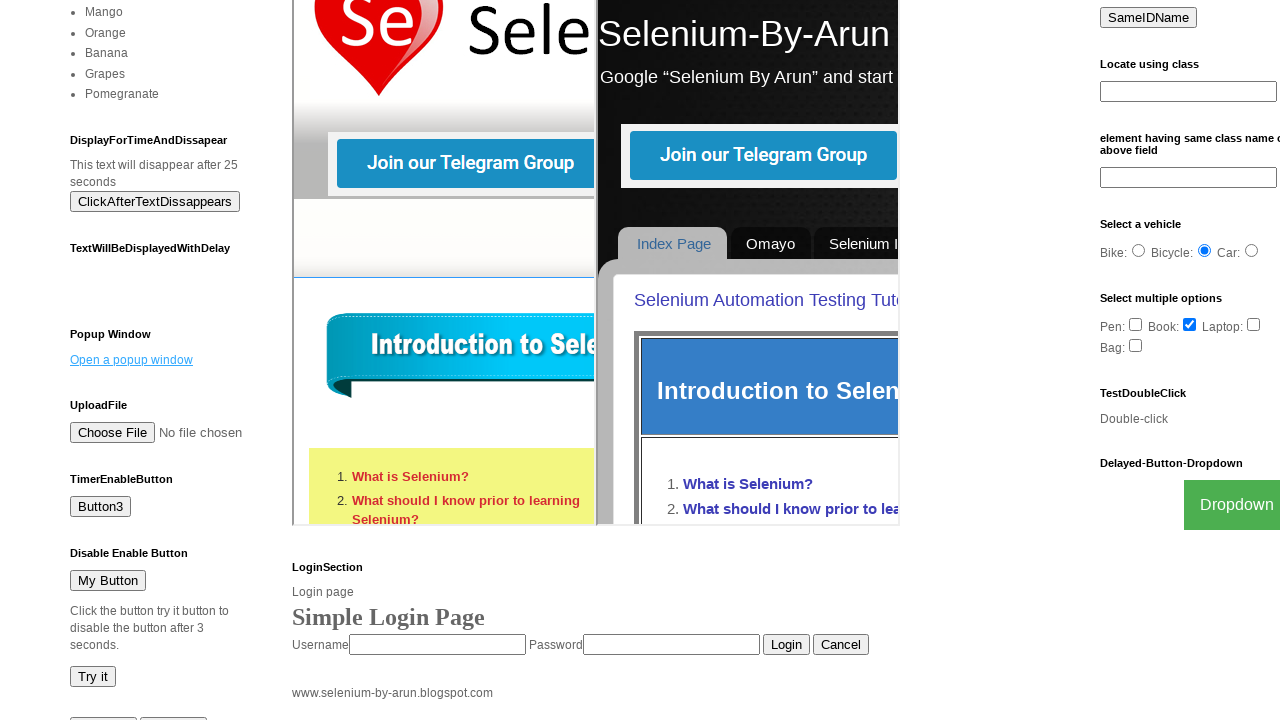